Tests handling of JavaScript alert popups by triggering an alert and accepting it

Starting URL: https://demo.automationtesting.in/Alerts.html

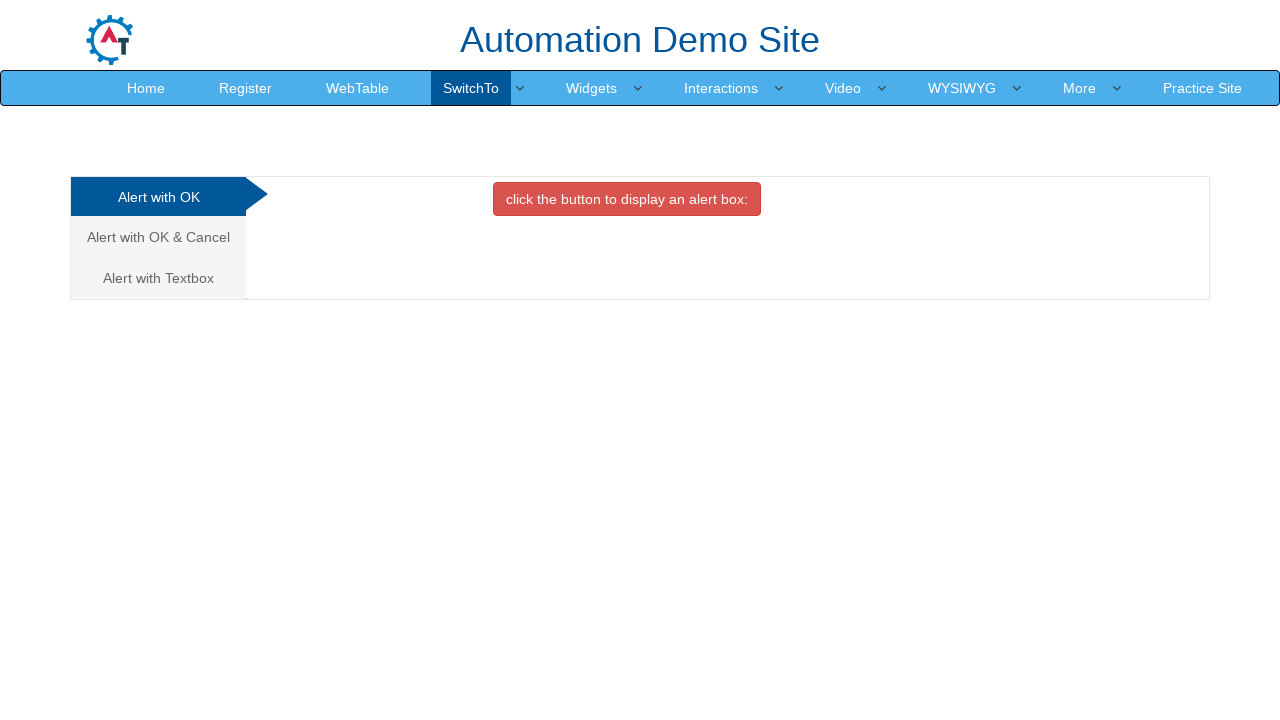

Clicked button to trigger JavaScript alert popup at (627, 199) on button[onclick='alertbox()']
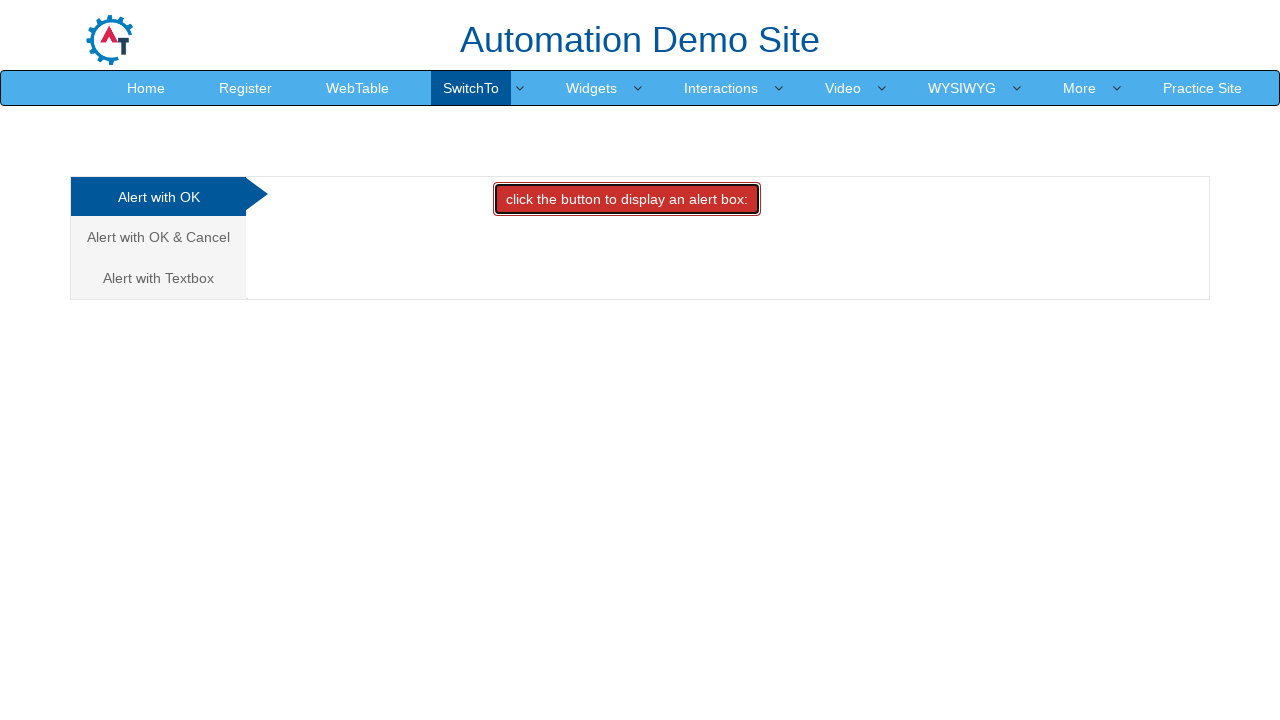

Set up dialog handler to accept alert popup
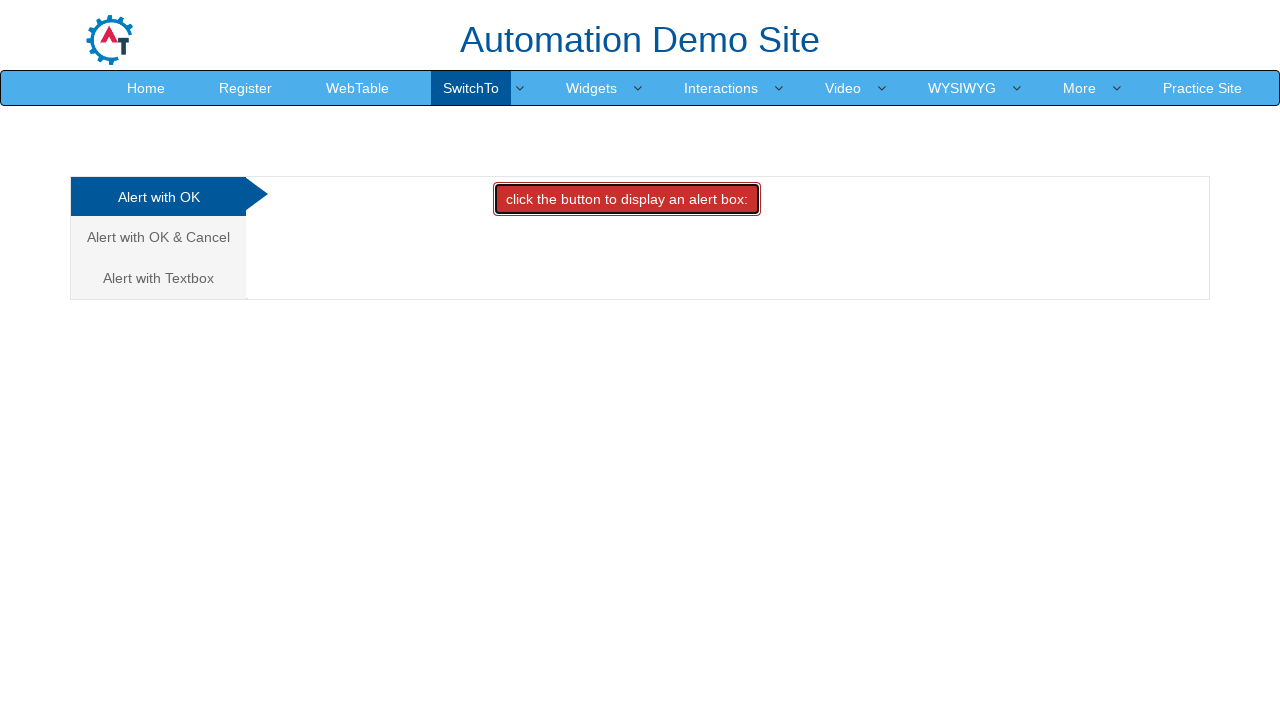

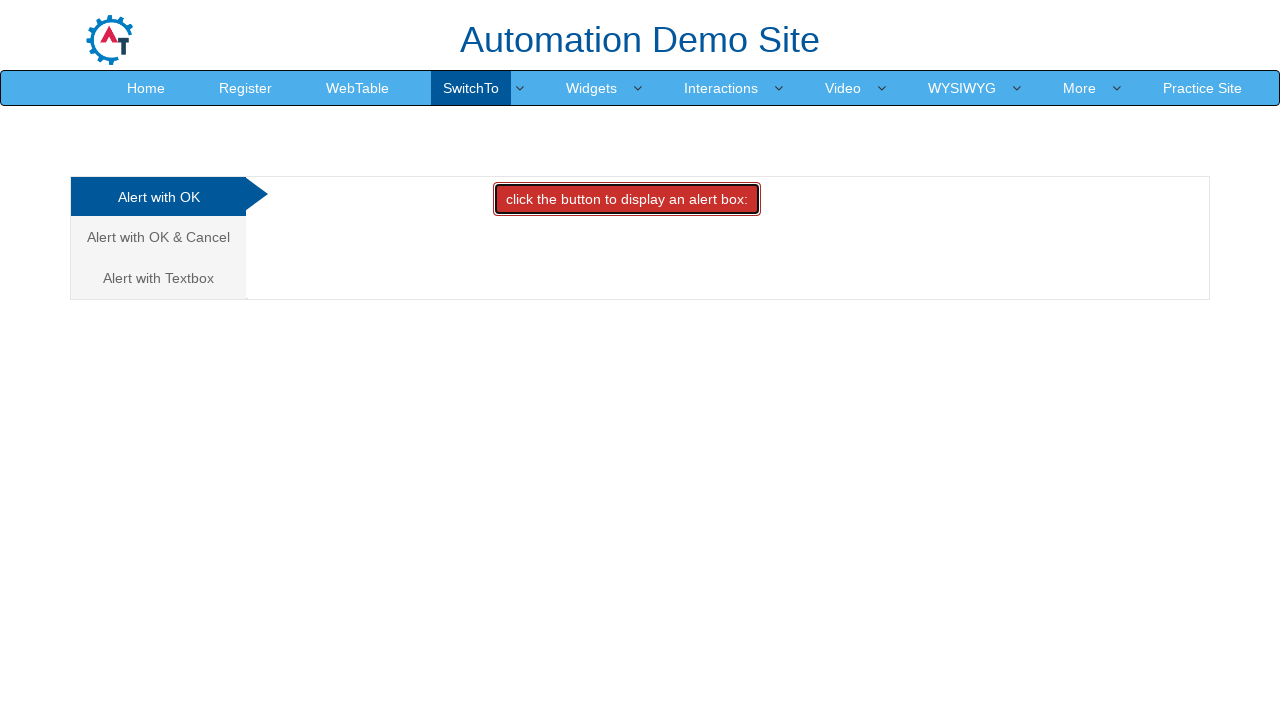